Tests drag and drop functionality on jQuery UI demo page by dragging an element and dropping it onto a target area within an iframe

Starting URL: https://jqueryui.com/droppable/

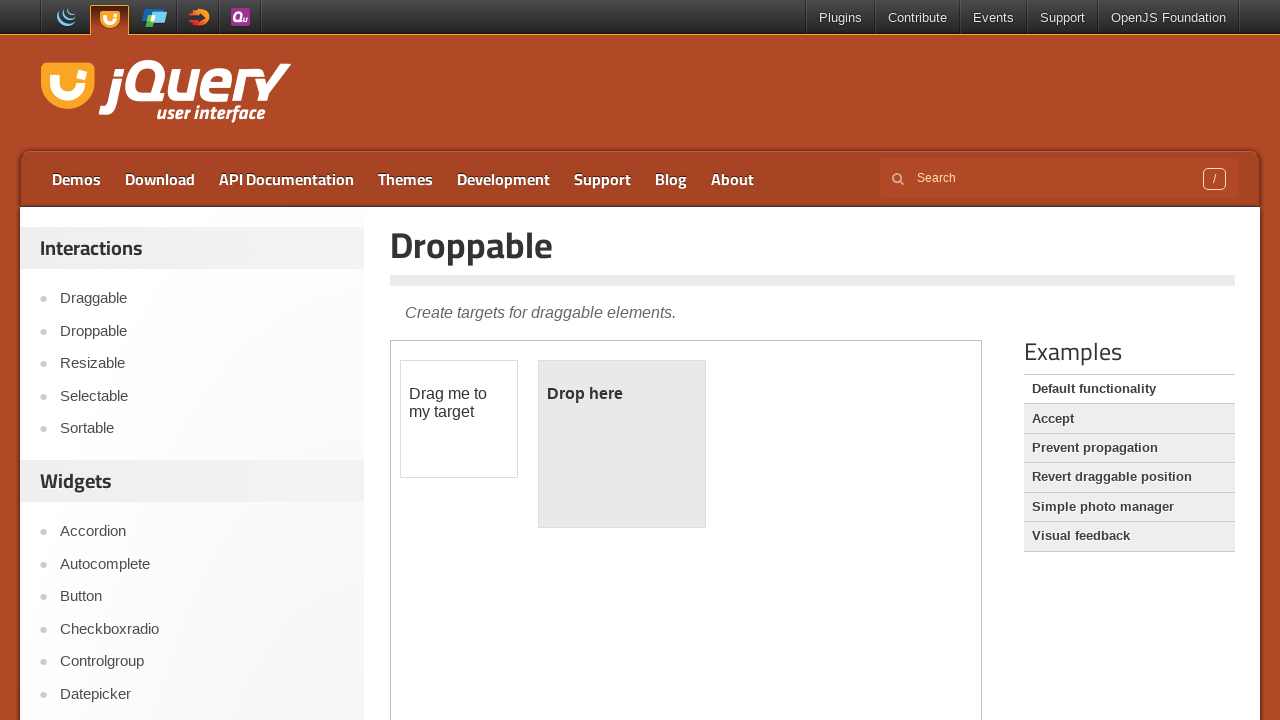

Located the first iframe containing the drag and drop demo
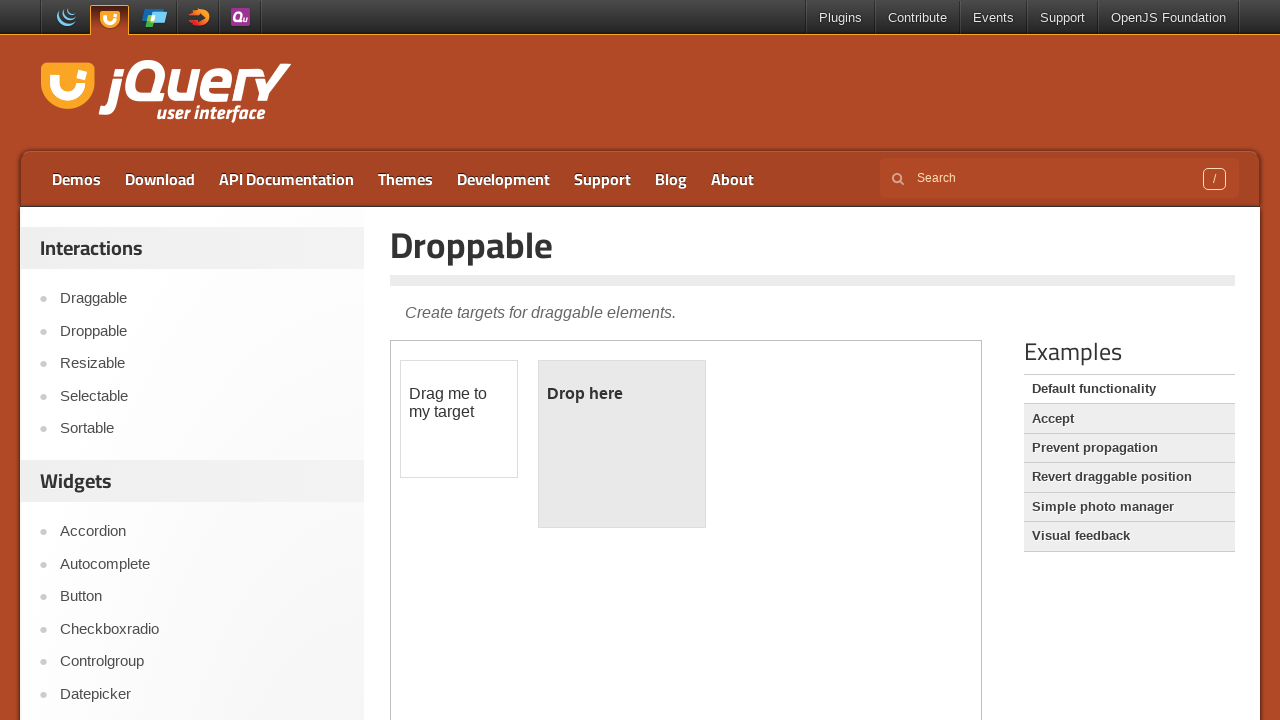

Located the draggable element with id 'draggable'
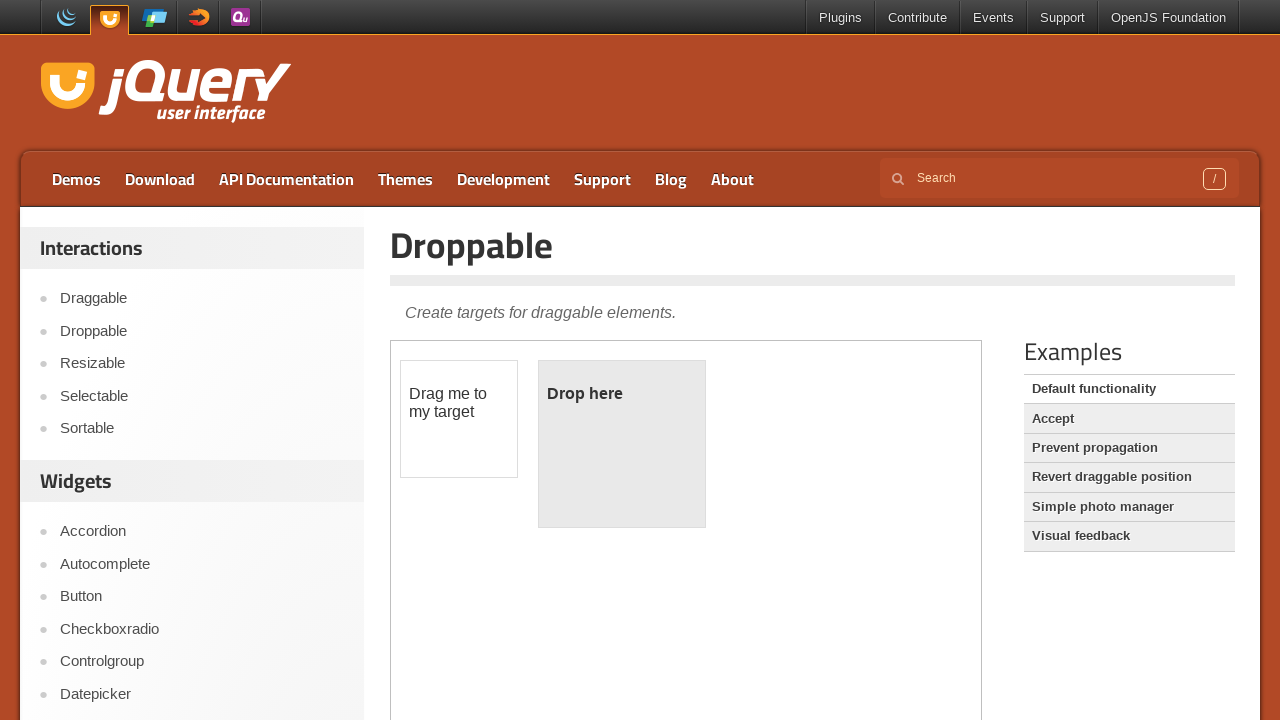

Located the droppable target element with id 'droppable'
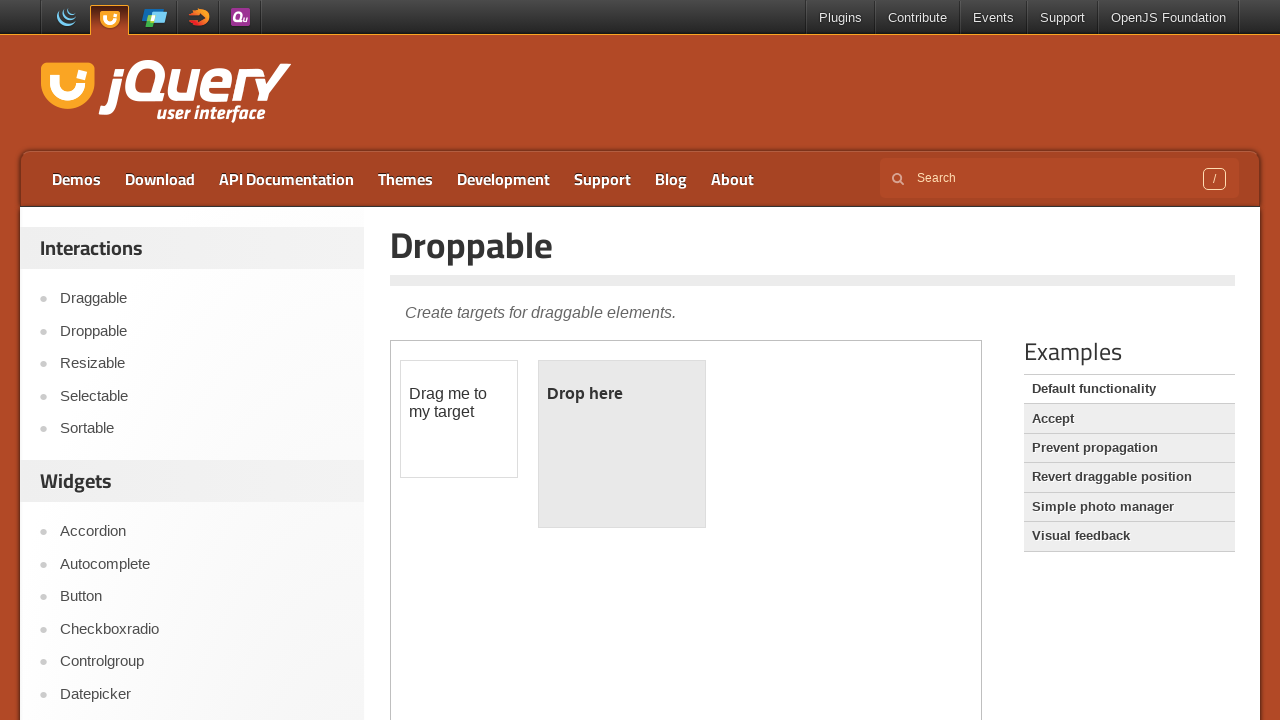

Dragged the draggable element onto the droppable target at (622, 444)
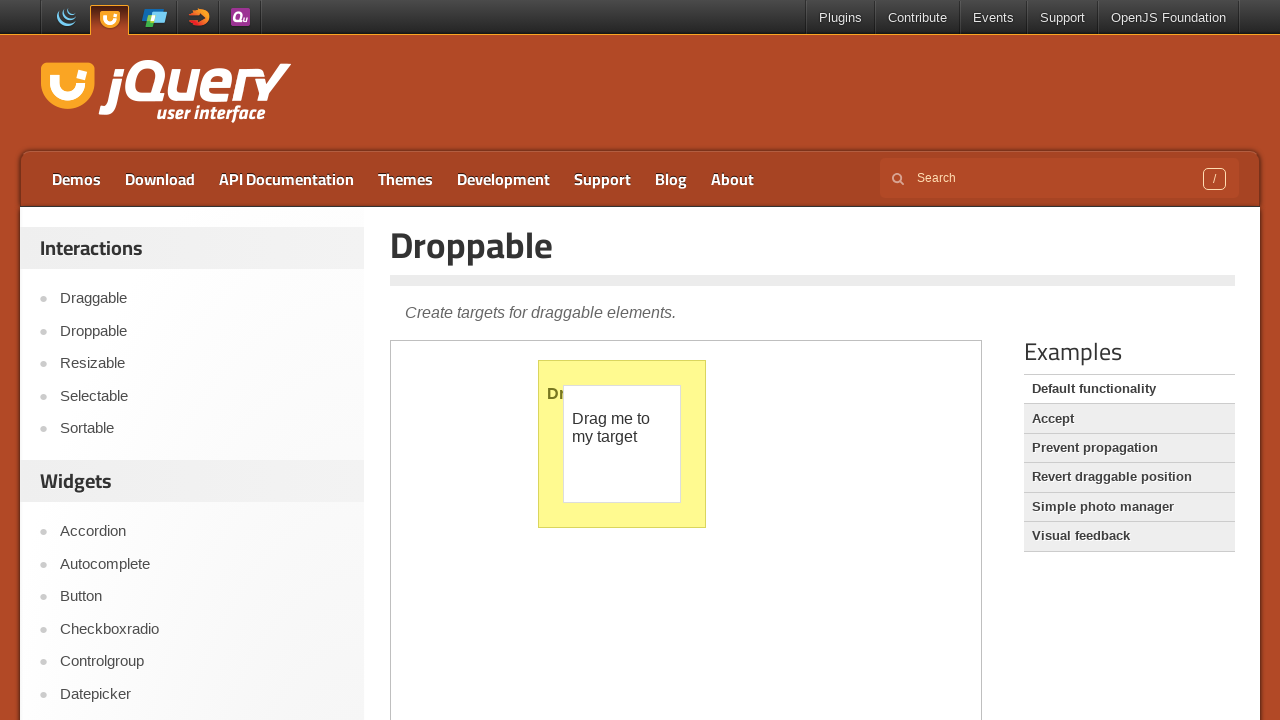

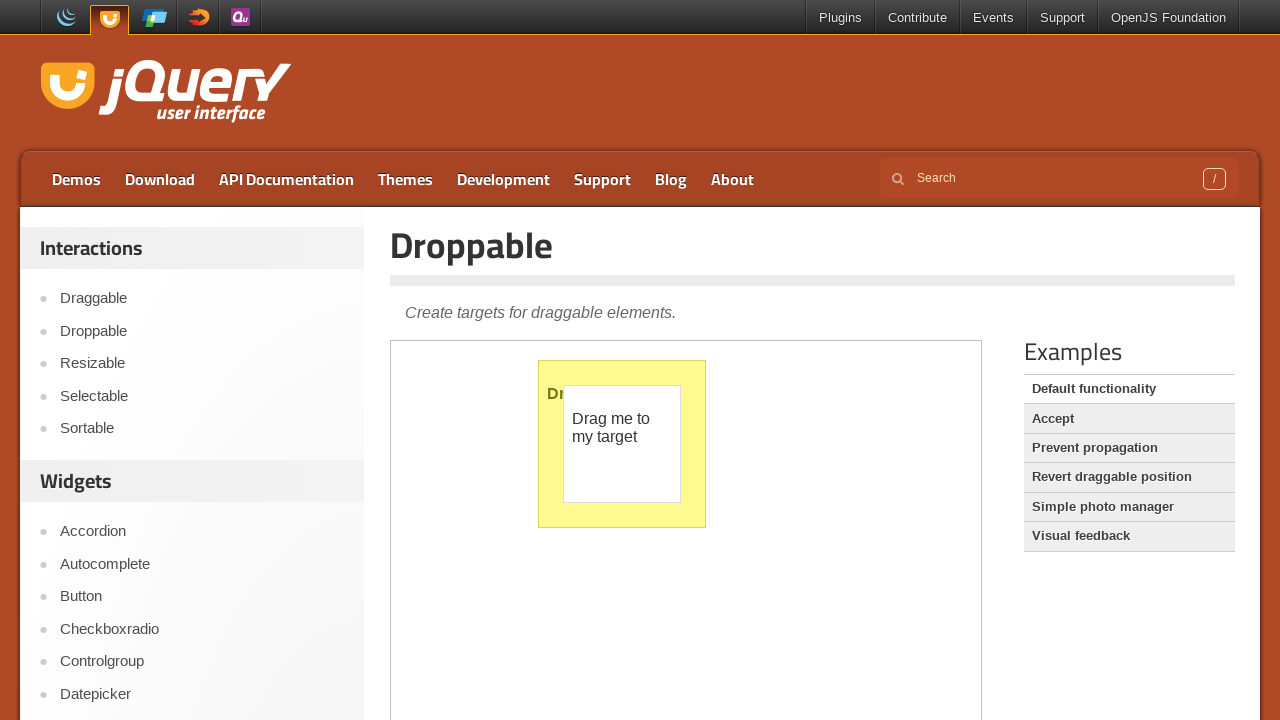